Tests hover functionality by hovering over an avatar image and verifying that the caption/additional information becomes visible.

Starting URL: http://the-internet.herokuapp.com/hovers

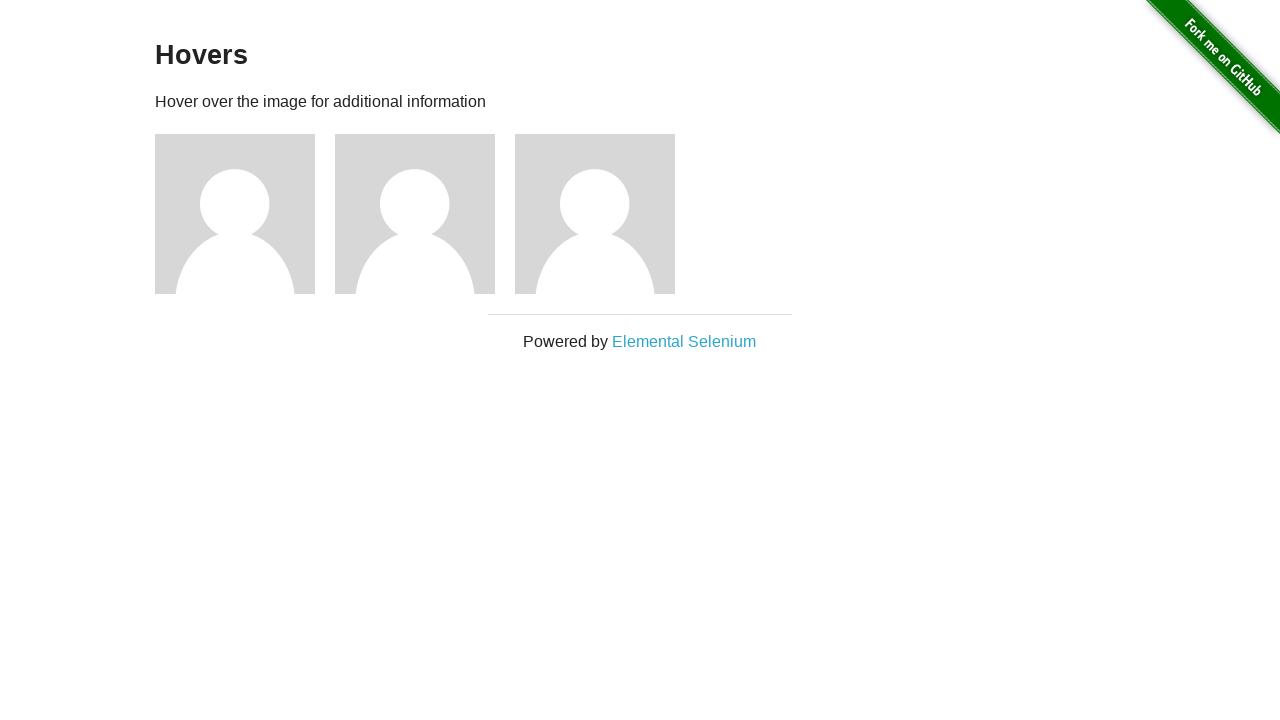

Located the first avatar figure element
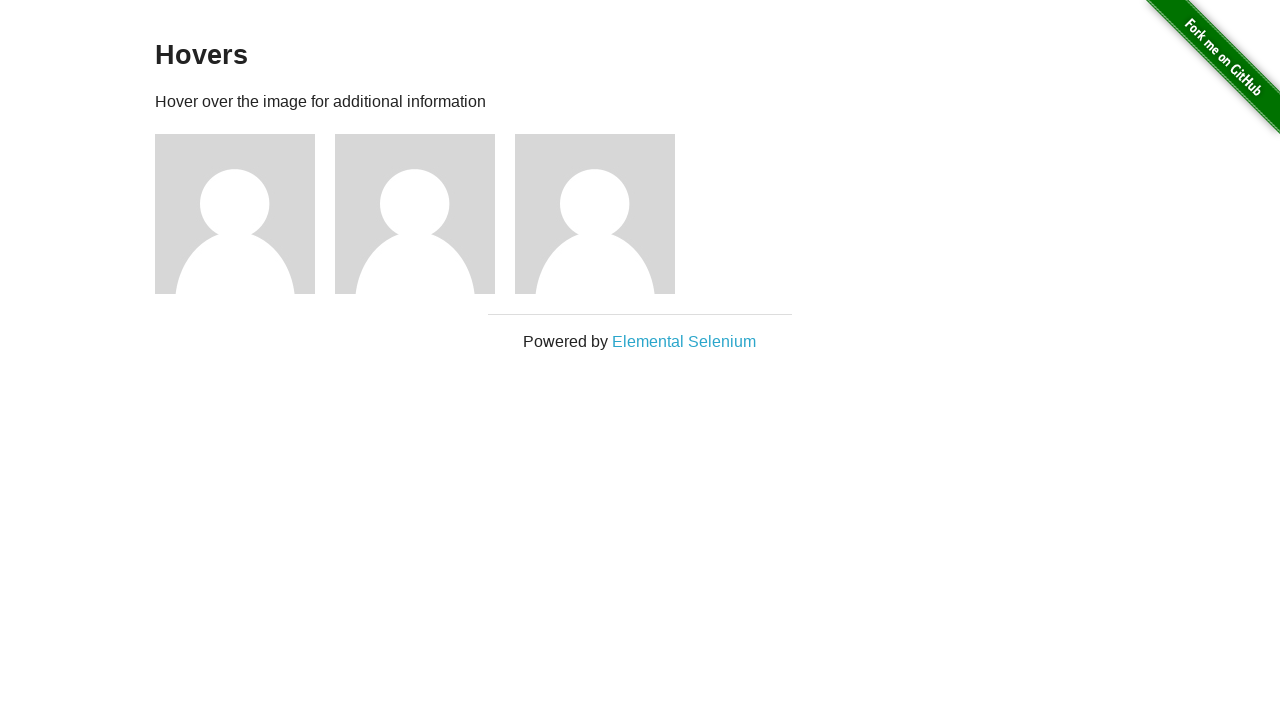

Hovered over the avatar figure to trigger caption display at (245, 214) on .figure >> nth=0
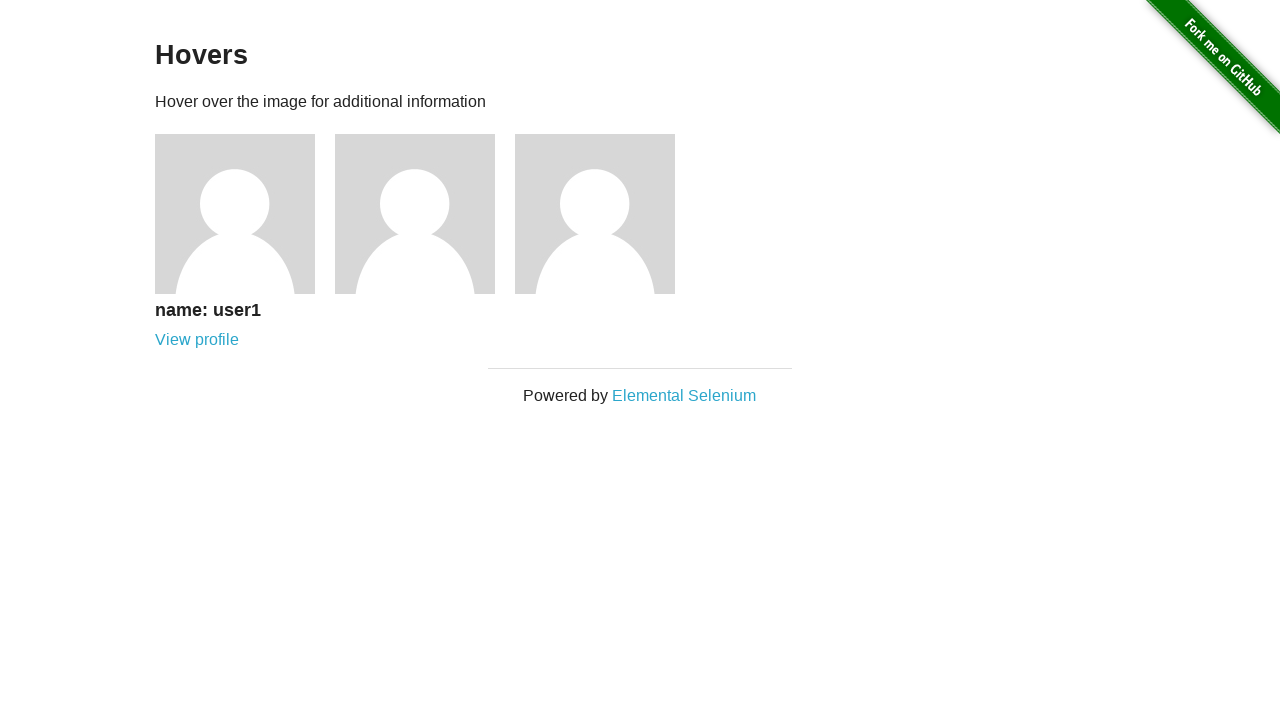

Located the first avatar caption element
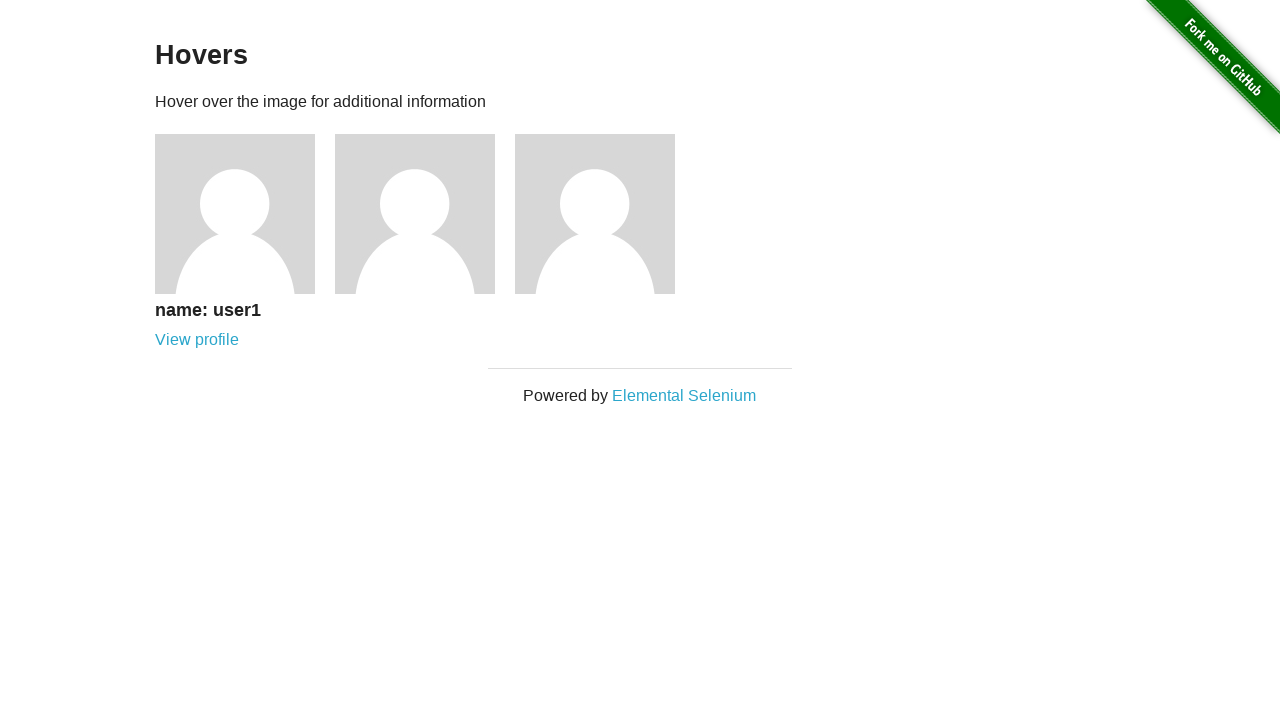

Waited for caption to become visible
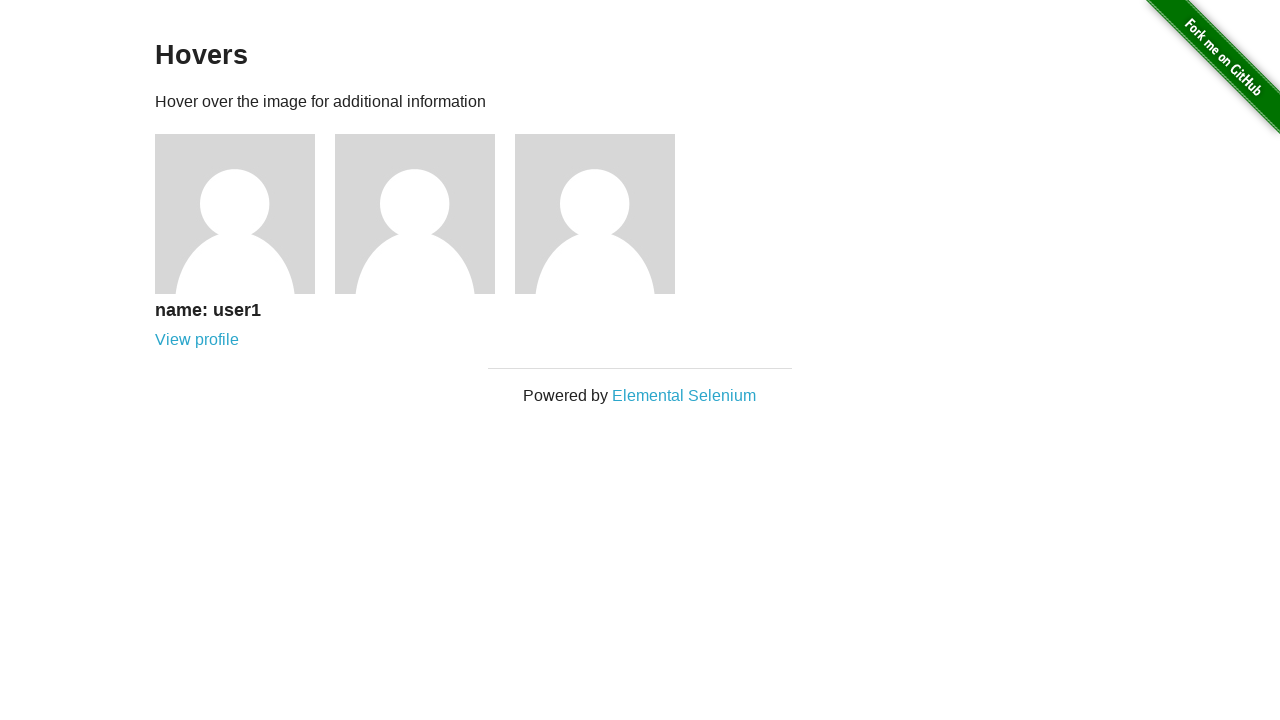

Verified that the caption is visible after hovering
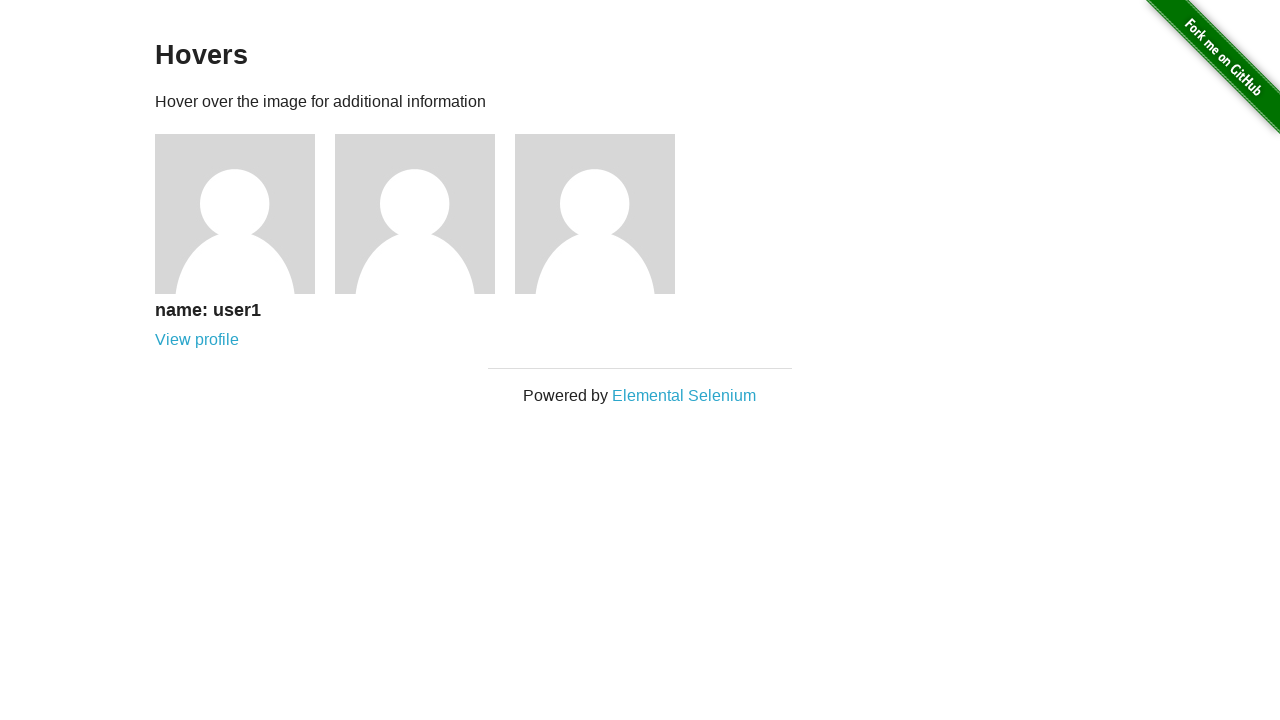

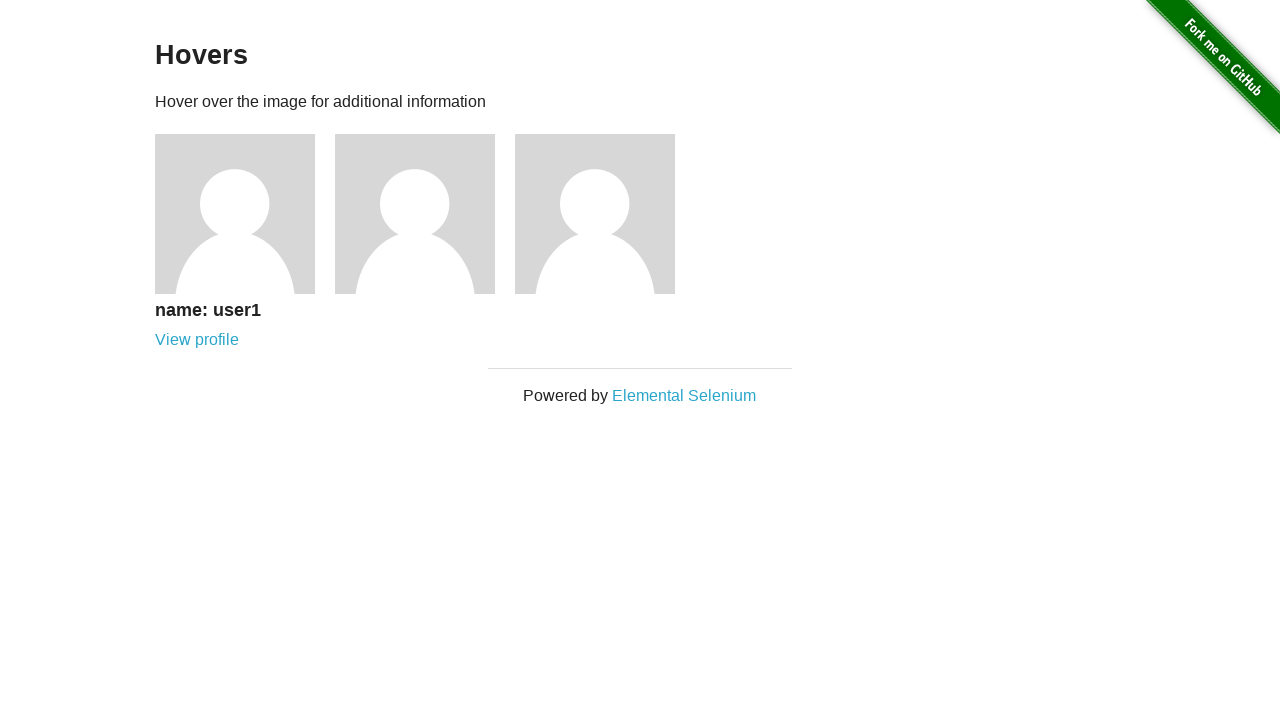